Tests alert confirmation dialog by clicking the confirm button, verifying the alert text, and dismissing the alert

Starting URL: https://demoqa.com/alerts

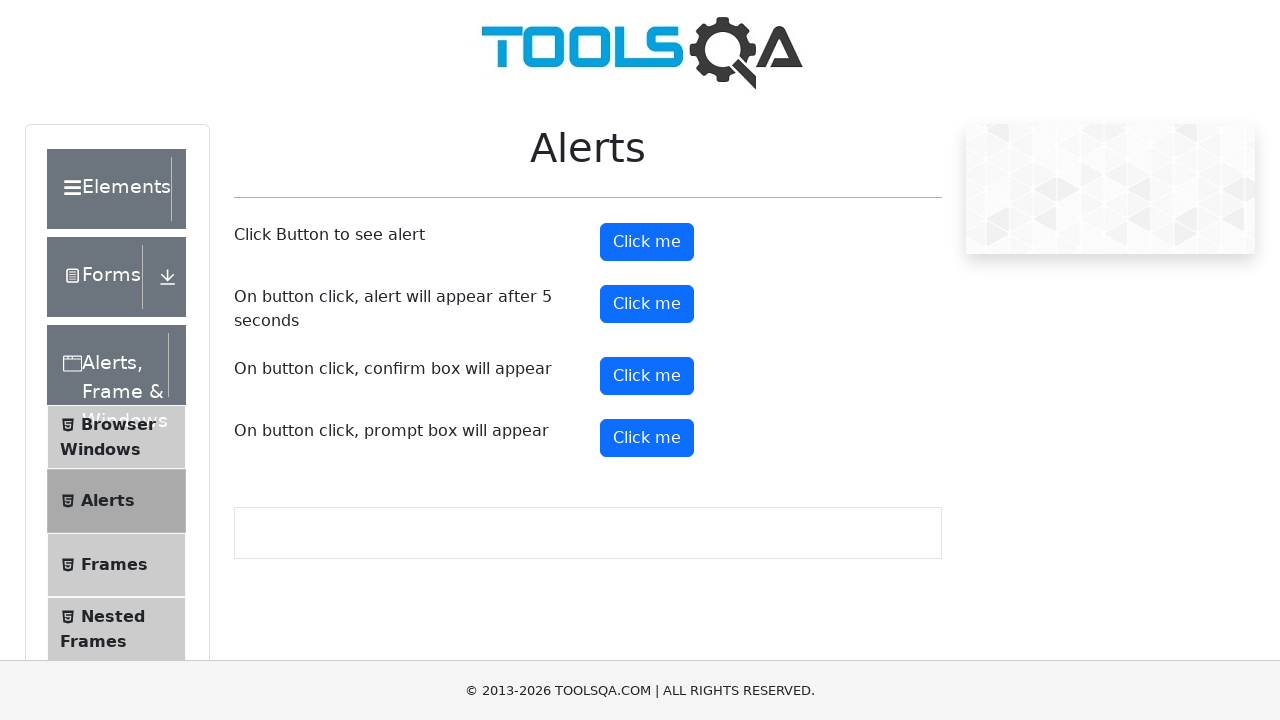

Clicked the confirm alert button at (647, 376) on #confirmButton
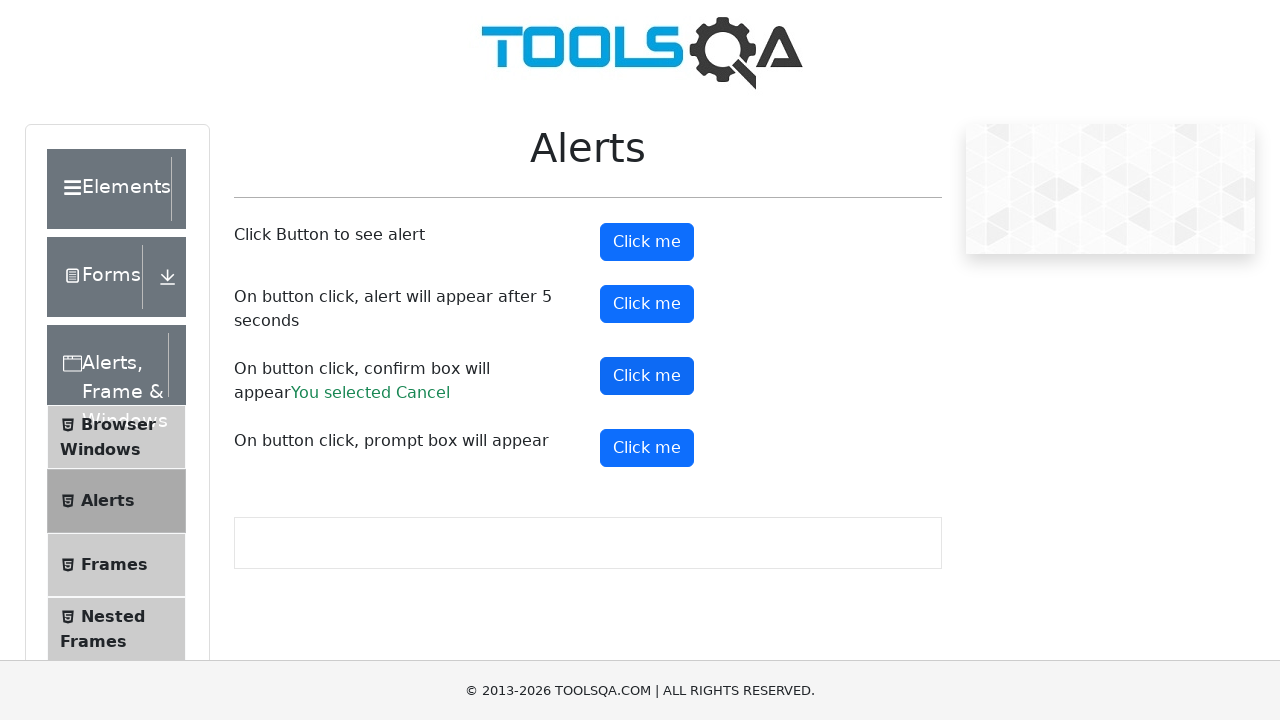

Set up dialog handler to dismiss the alert
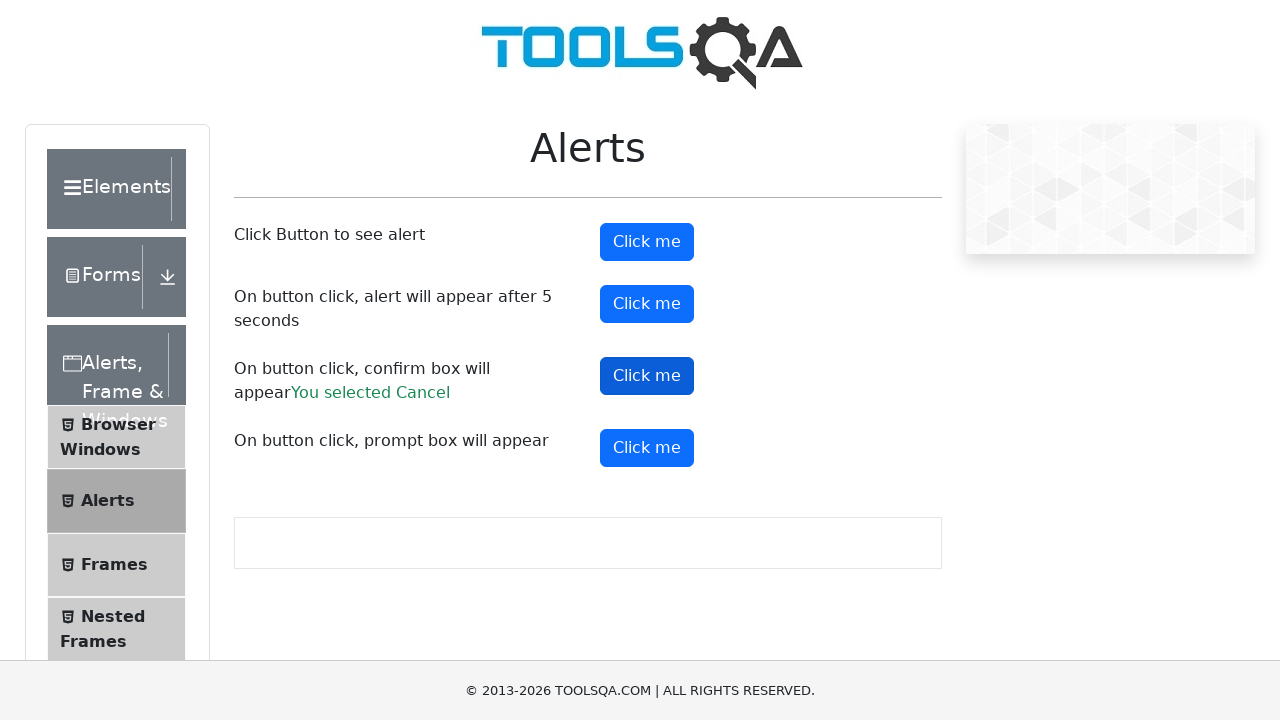

Alert result text appeared on the page
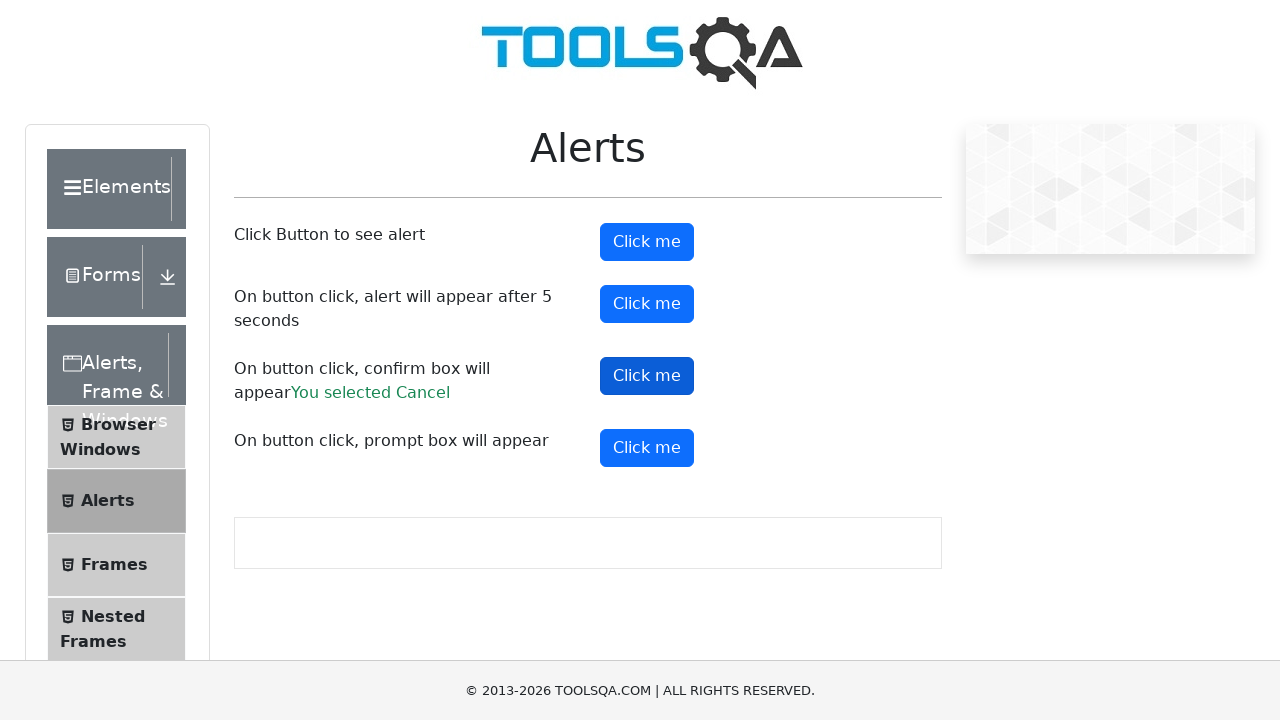

Verified that 'Cancel' text is present in the alert result
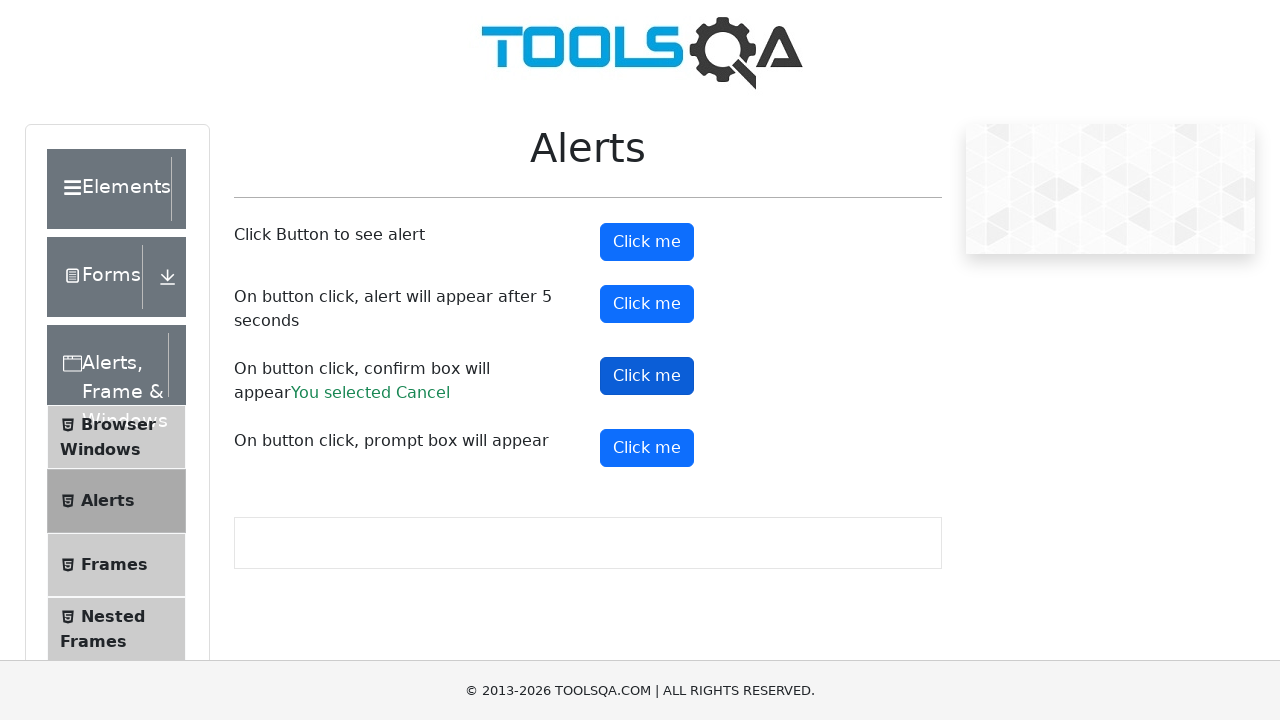

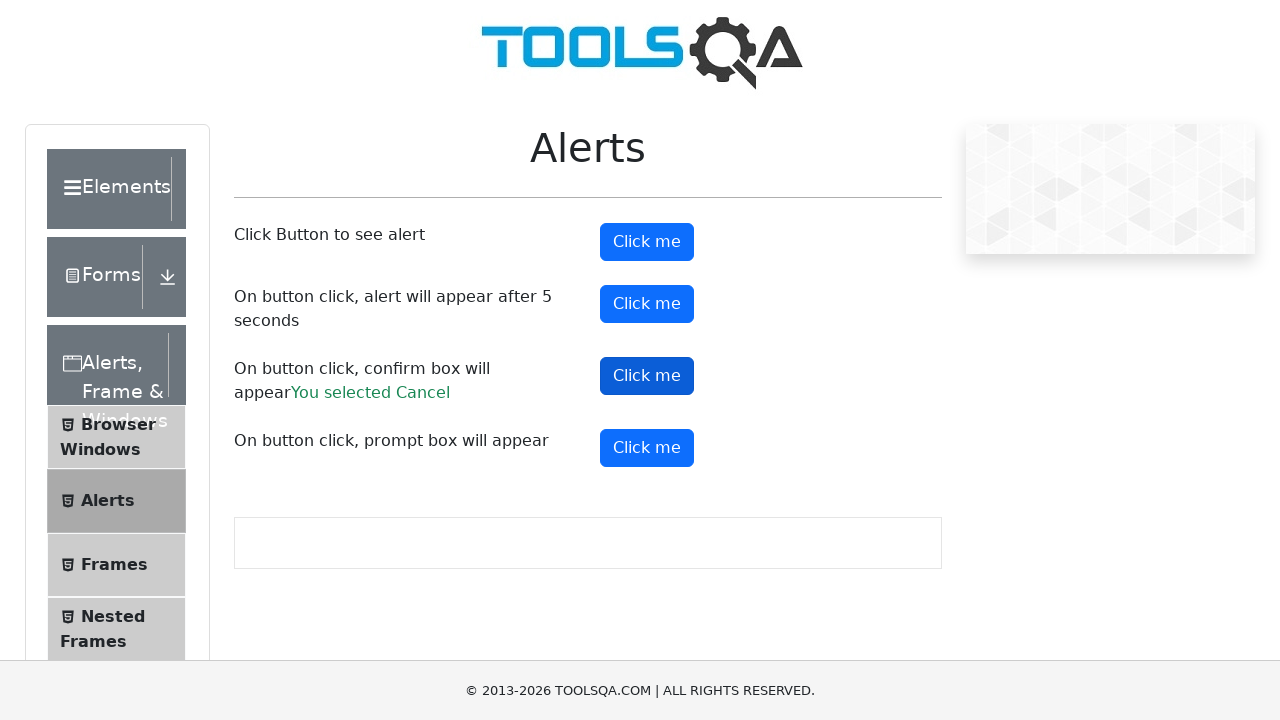